Tests opting out of A/B tests by adding an Optimizely opt-out cookie after visiting the page, refreshing, and verifying the heading changes to indicate no A/B test is active.

Starting URL: http://the-internet.herokuapp.com/abtest

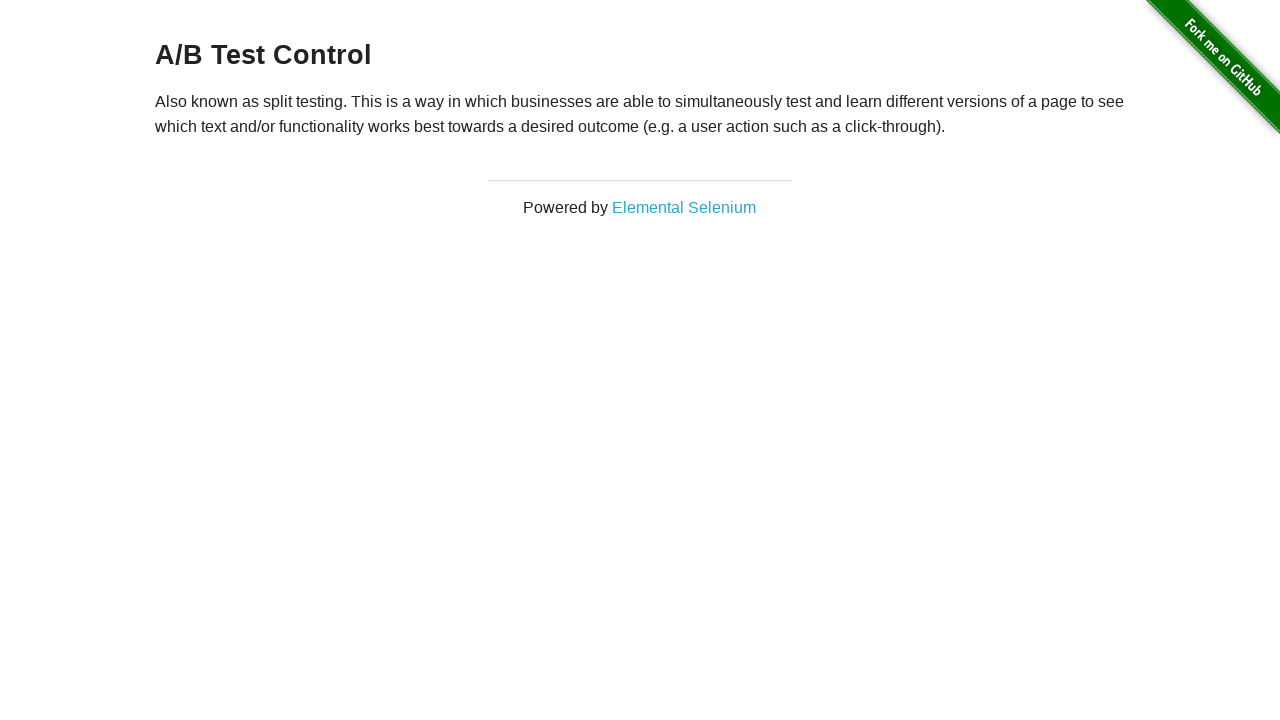

Located h3 heading element
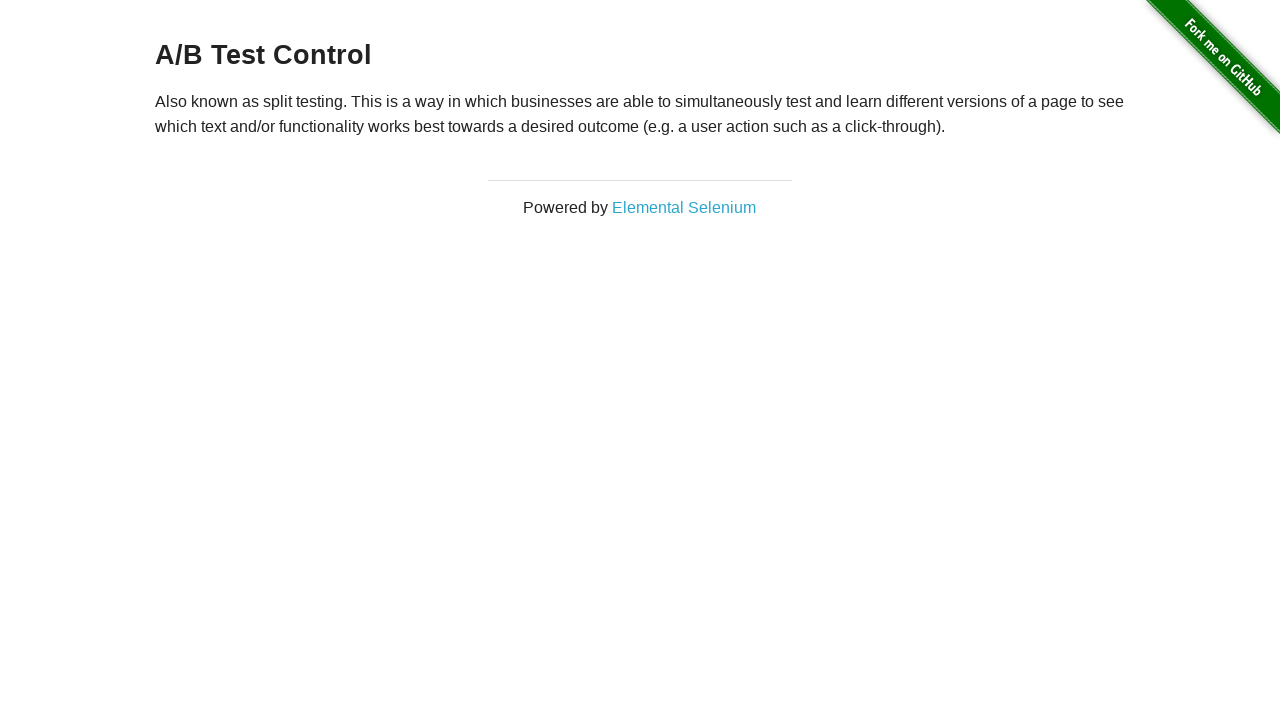

Verified heading indicates active A/B test
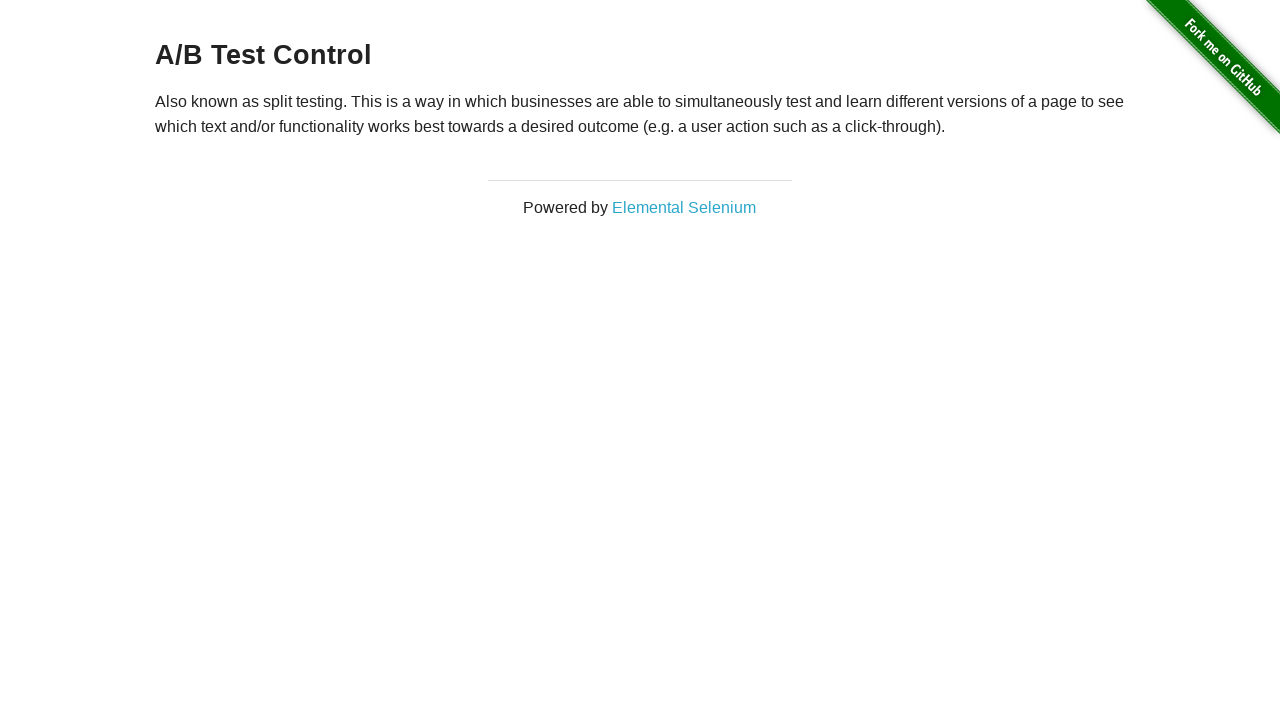

Added Optimizely opt-out cookie
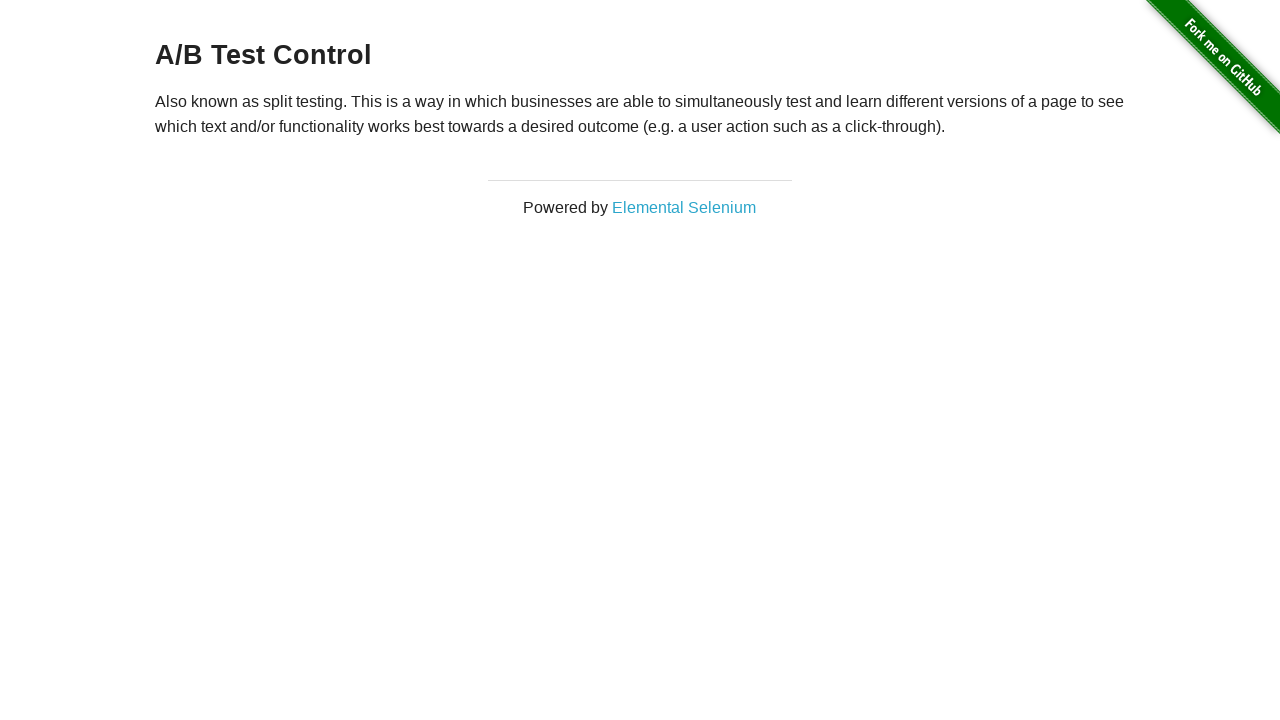

Refreshed page to apply opt-out cookie
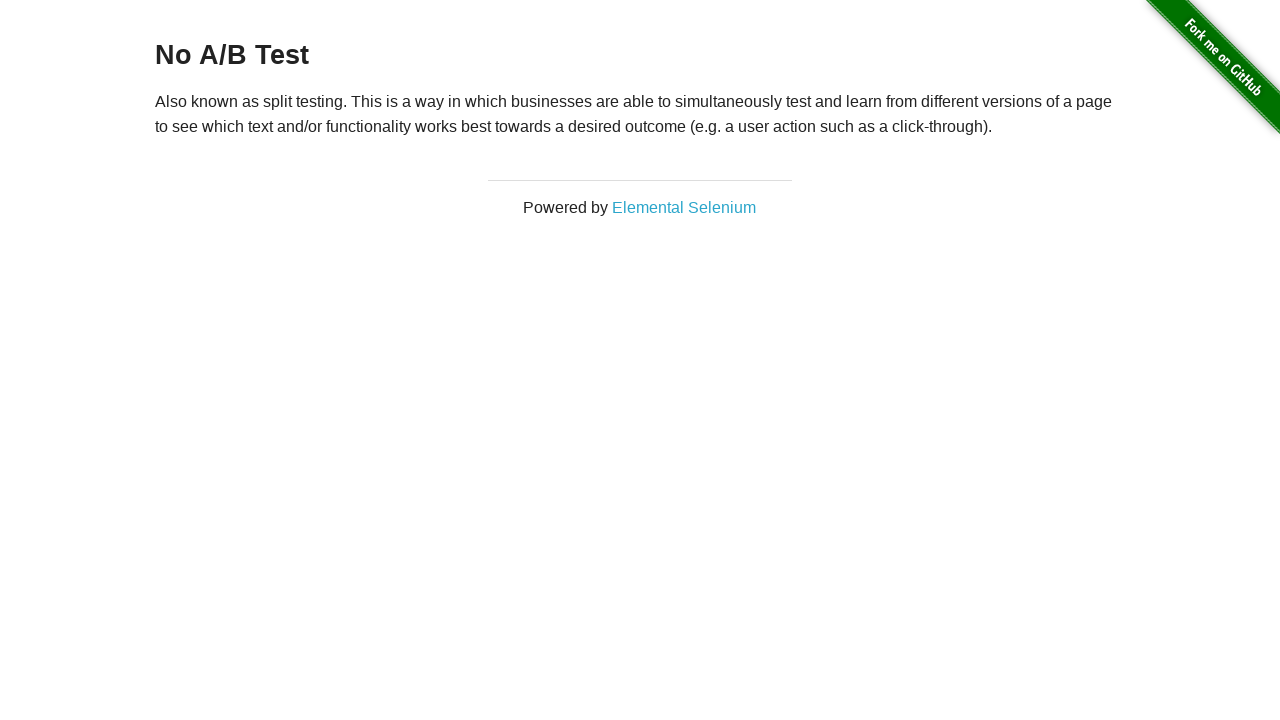

Retrieved h3 heading text after refresh
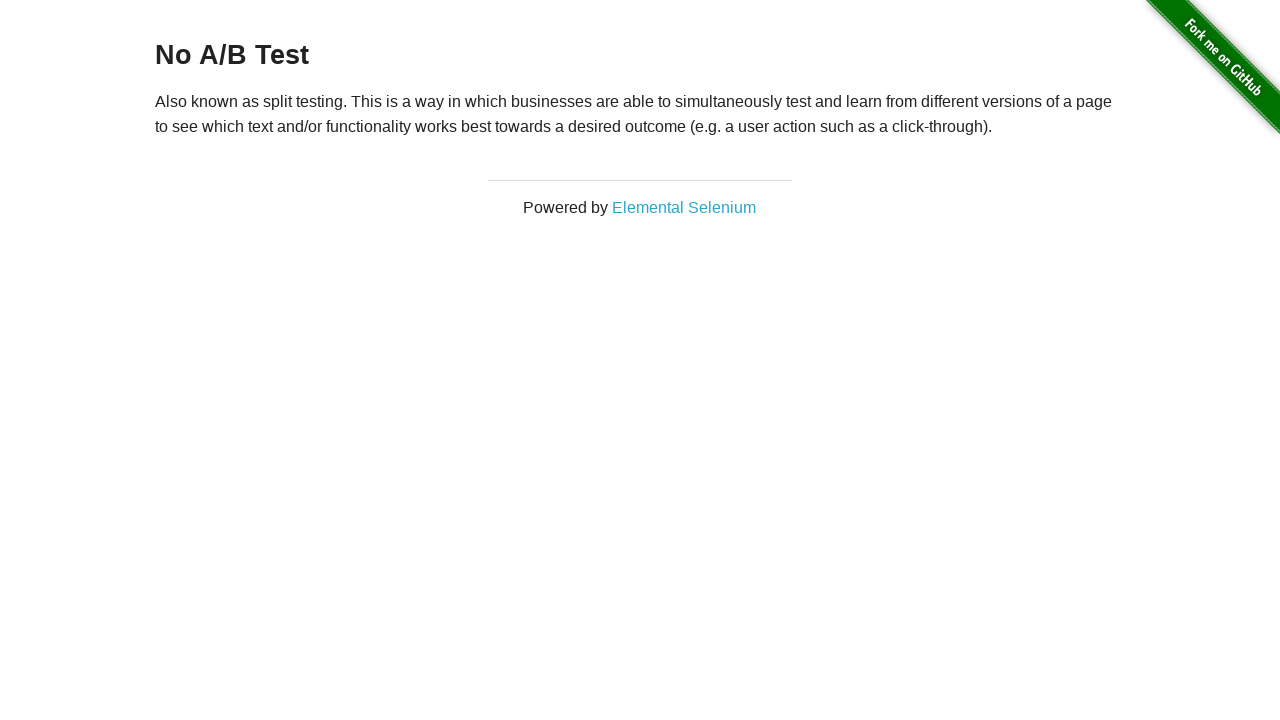

Verified heading indicates no A/B test is active
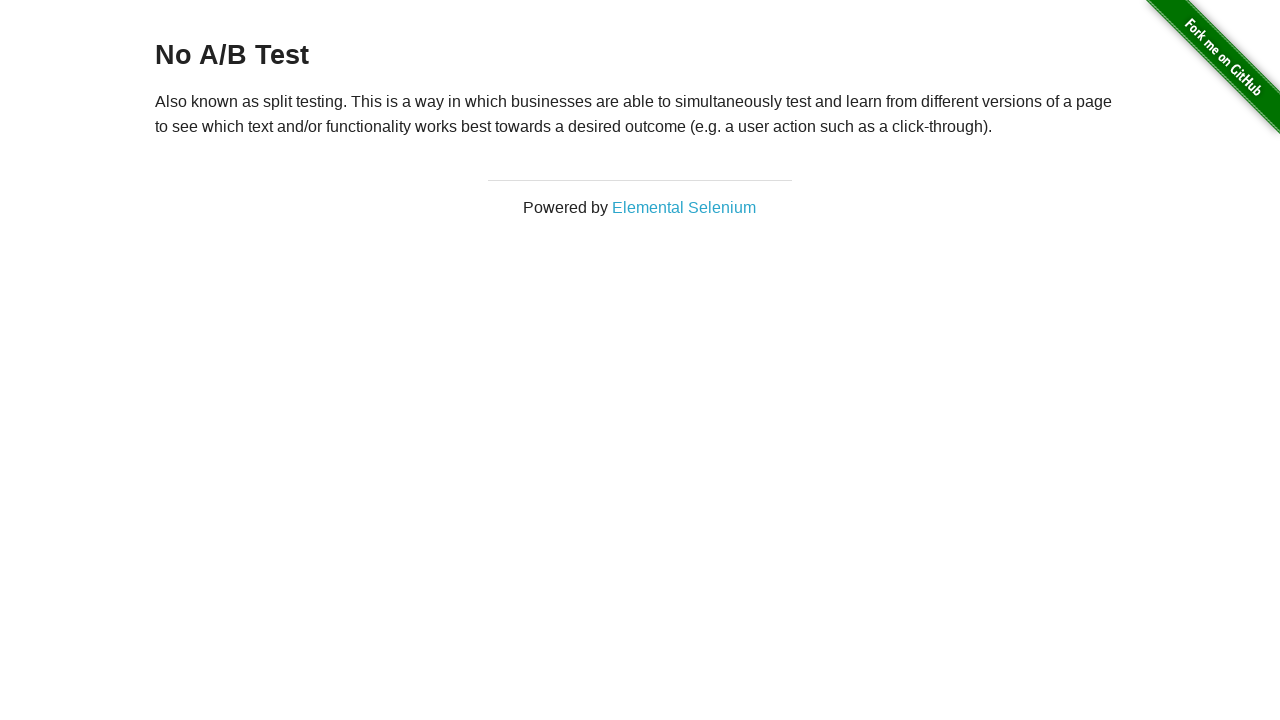

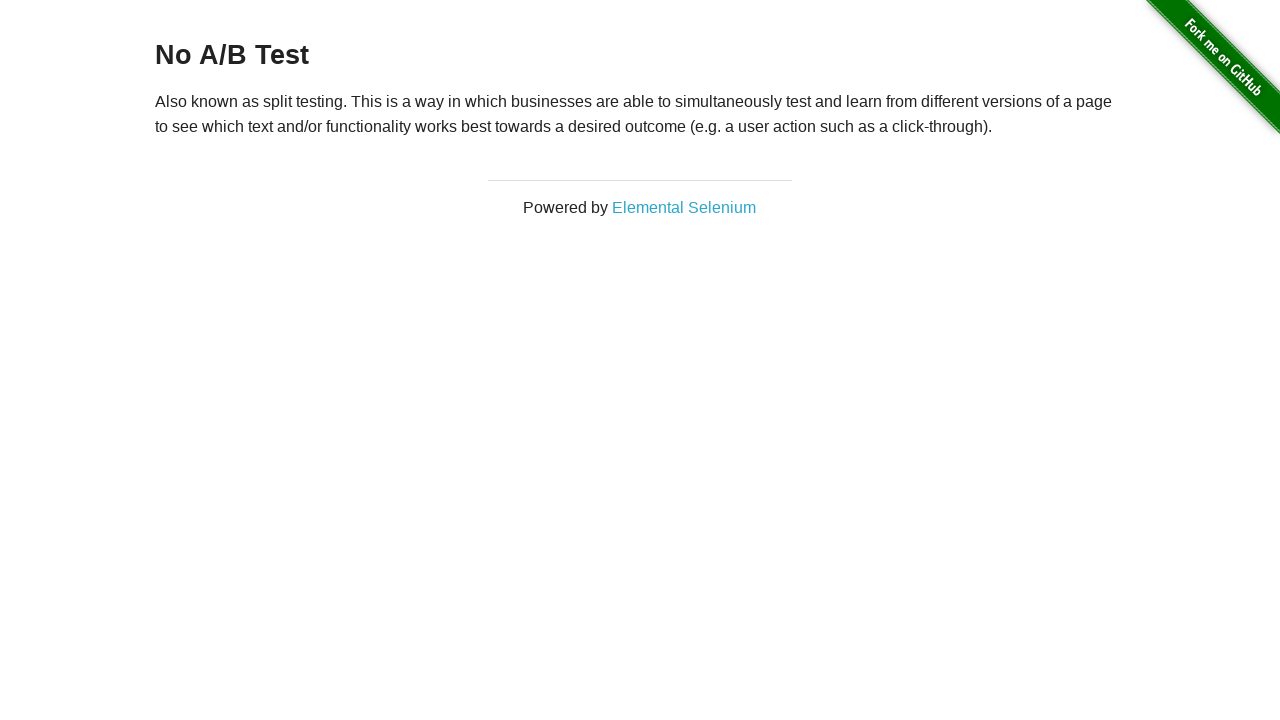